Tests an accordion UI component by clicking through different sections and verifying the text content is displayed

Starting URL: http://seleniumui.moderntester.pl/accordion.php

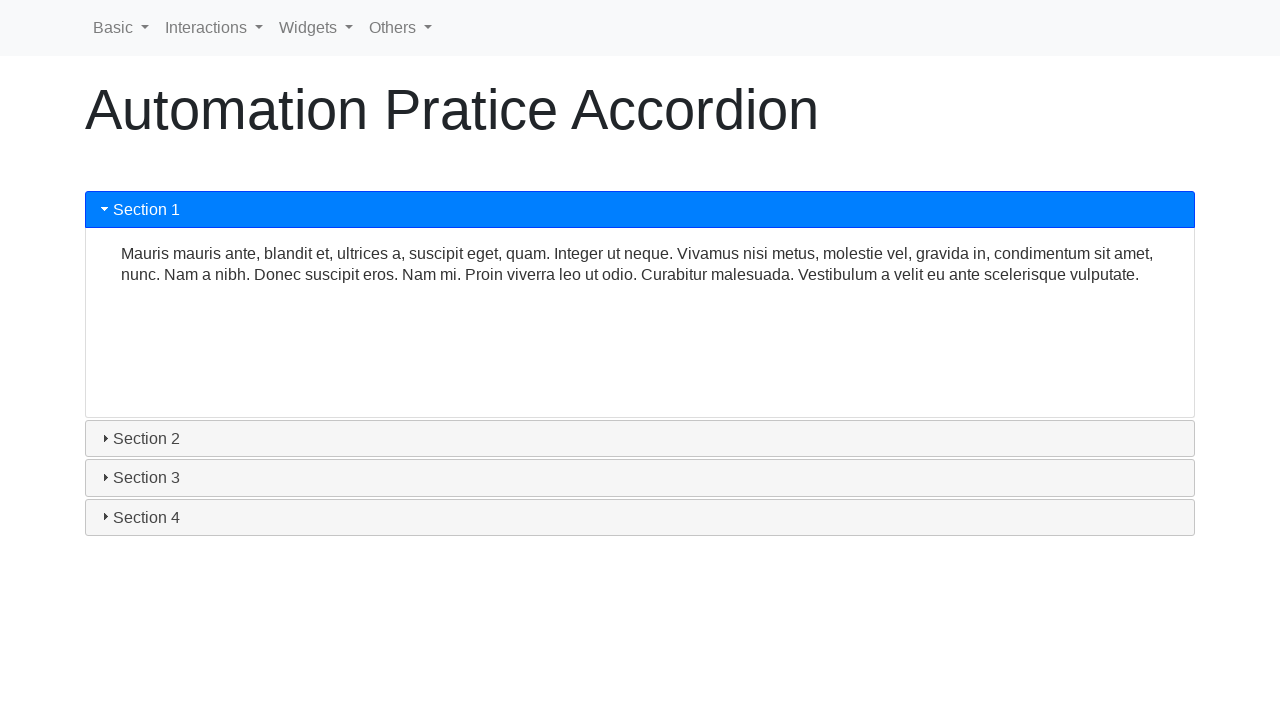

Retrieved text content from accordion section 1
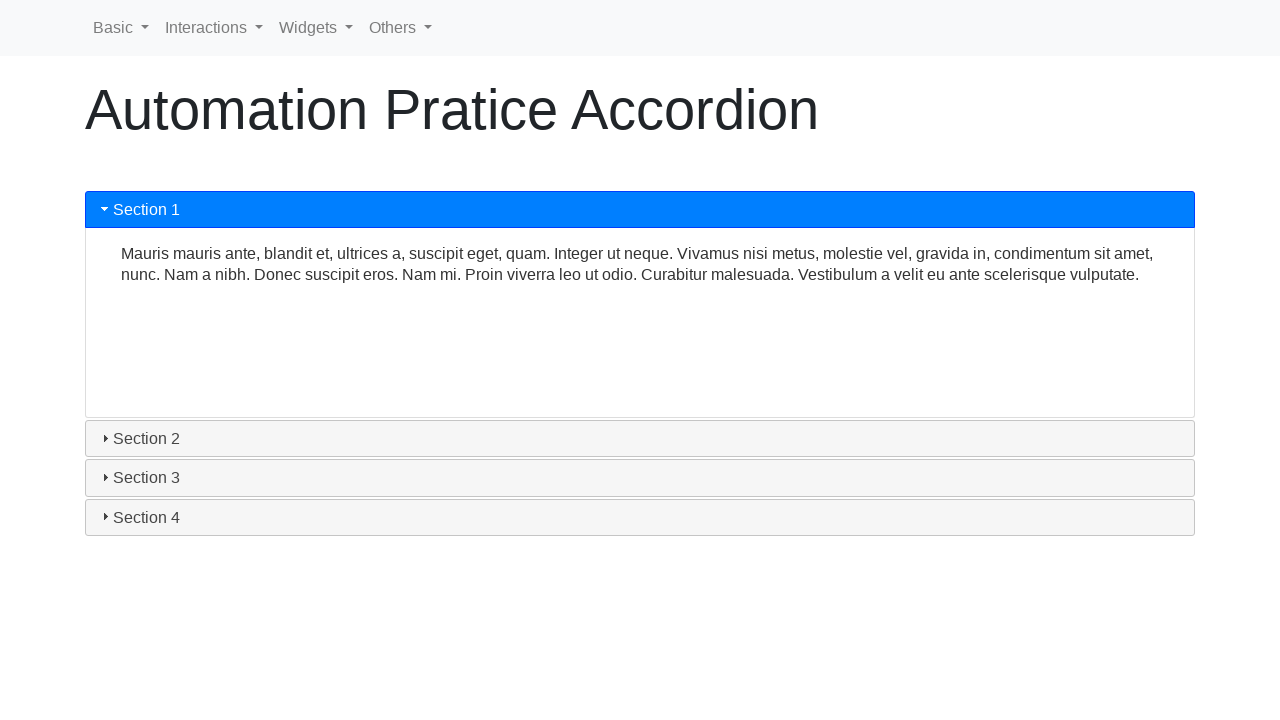

Clicked accordion section 2 header at (640, 439) on #ui-id-3
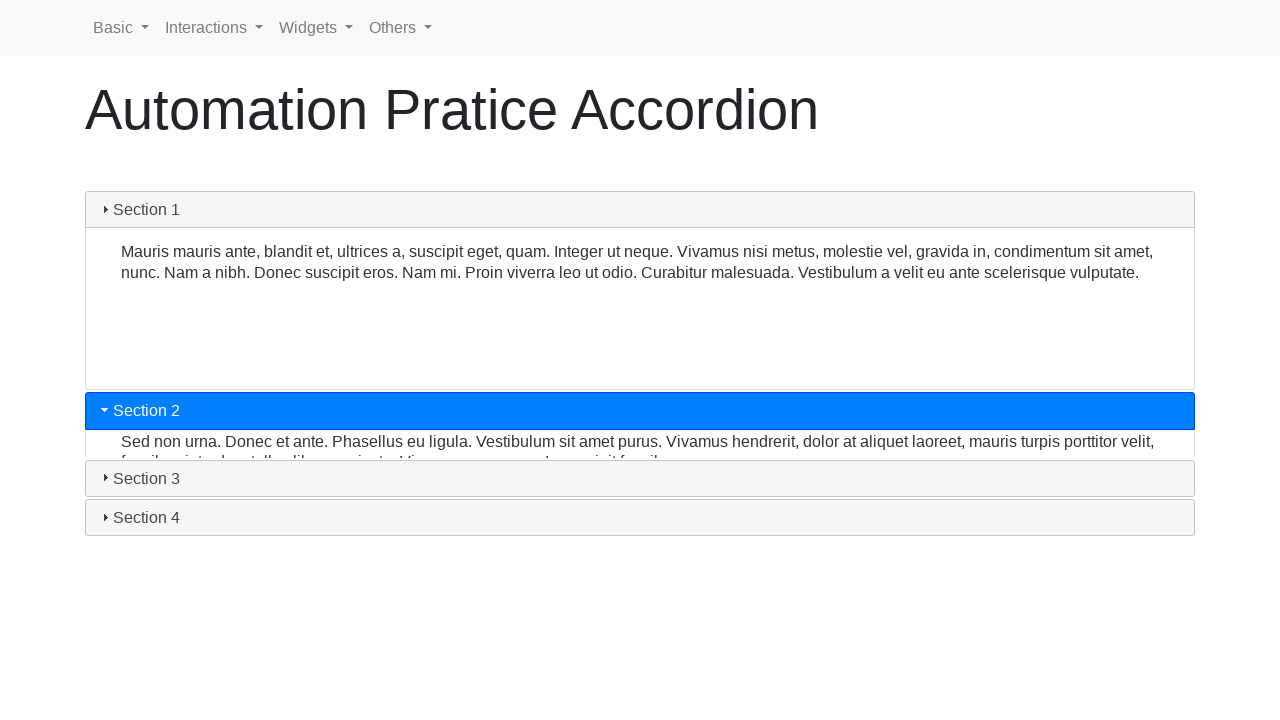

Waited for accordion section 2 content to become visible
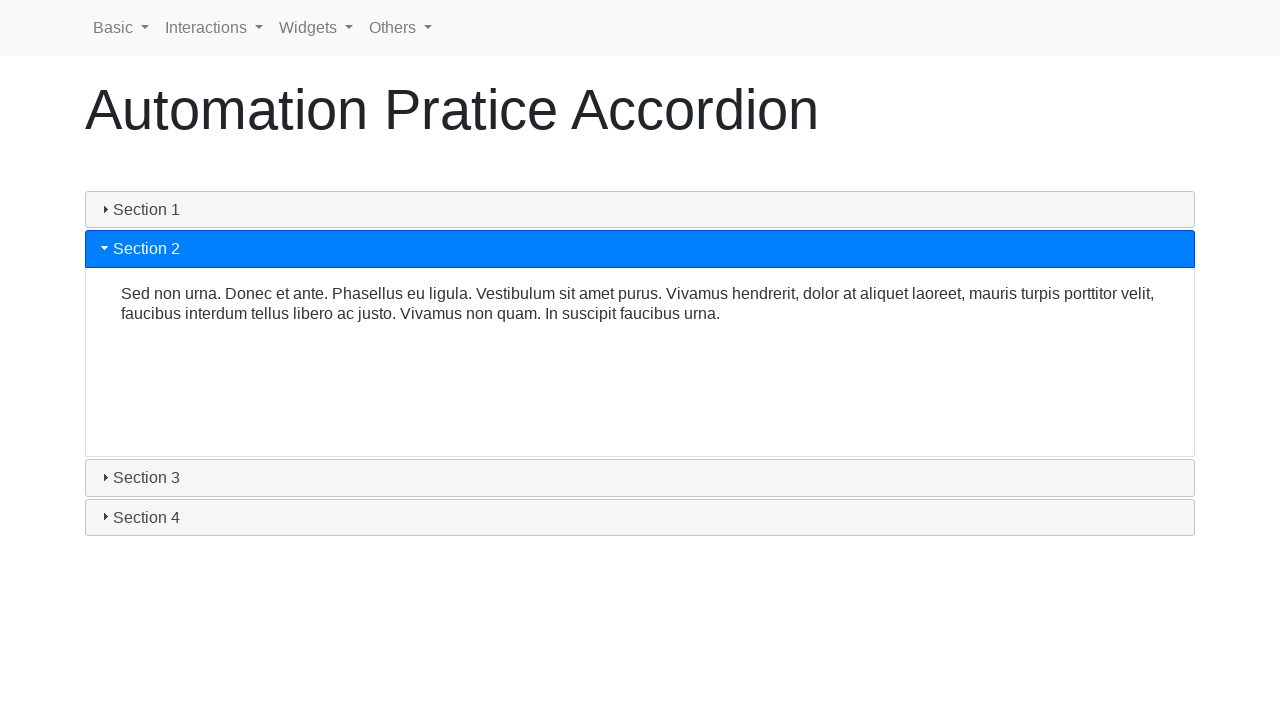

Retrieved text content from accordion section 2
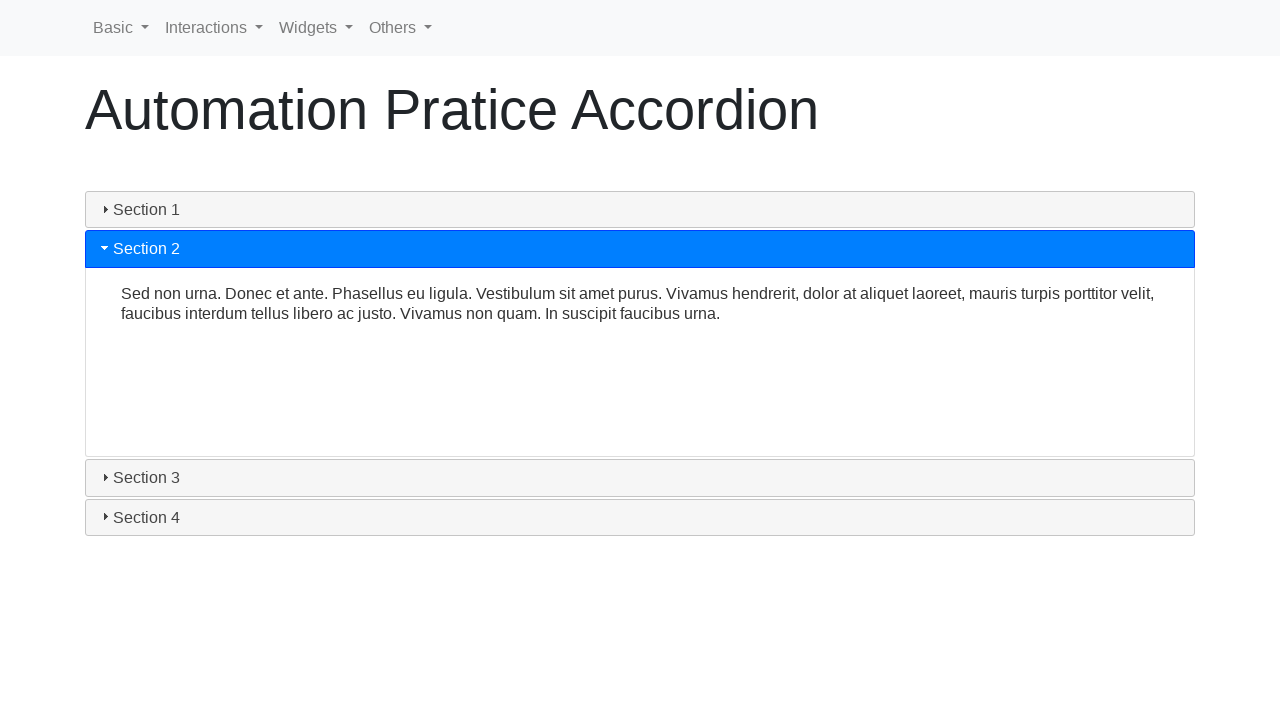

Clicked accordion section 3 header at (640, 478) on #ui-id-5
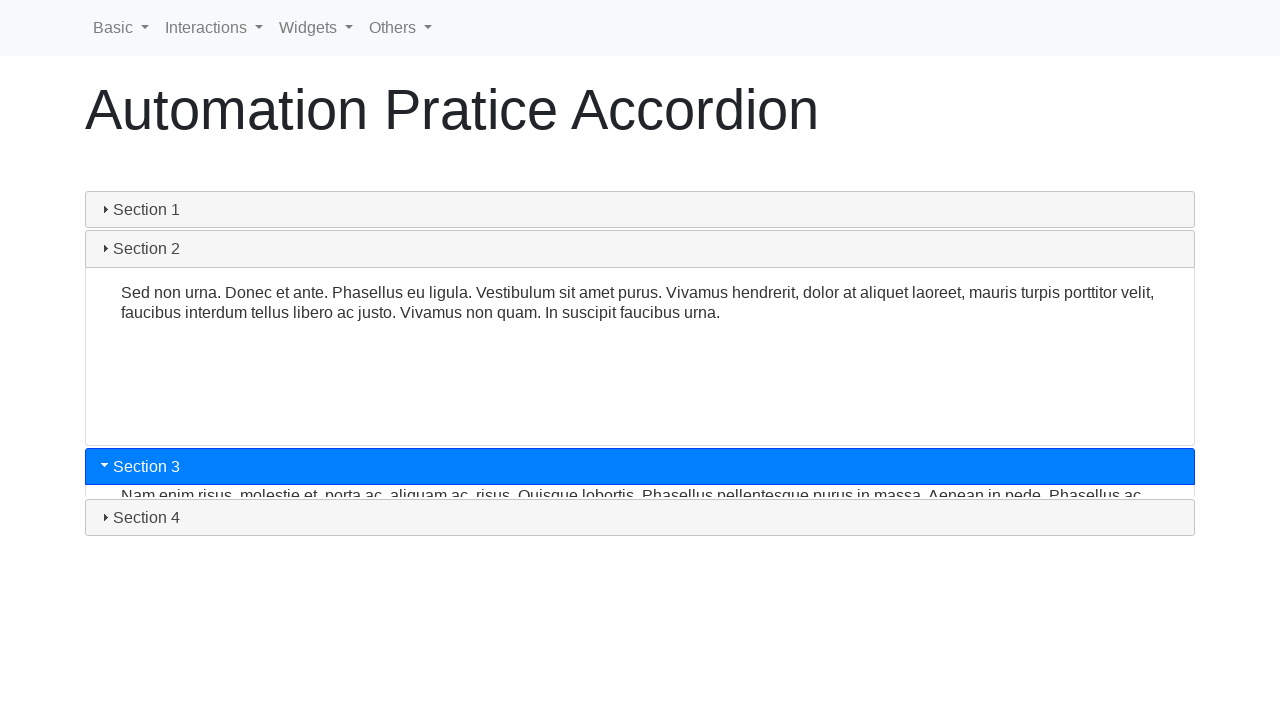

Waited for accordion section 3 content to become visible
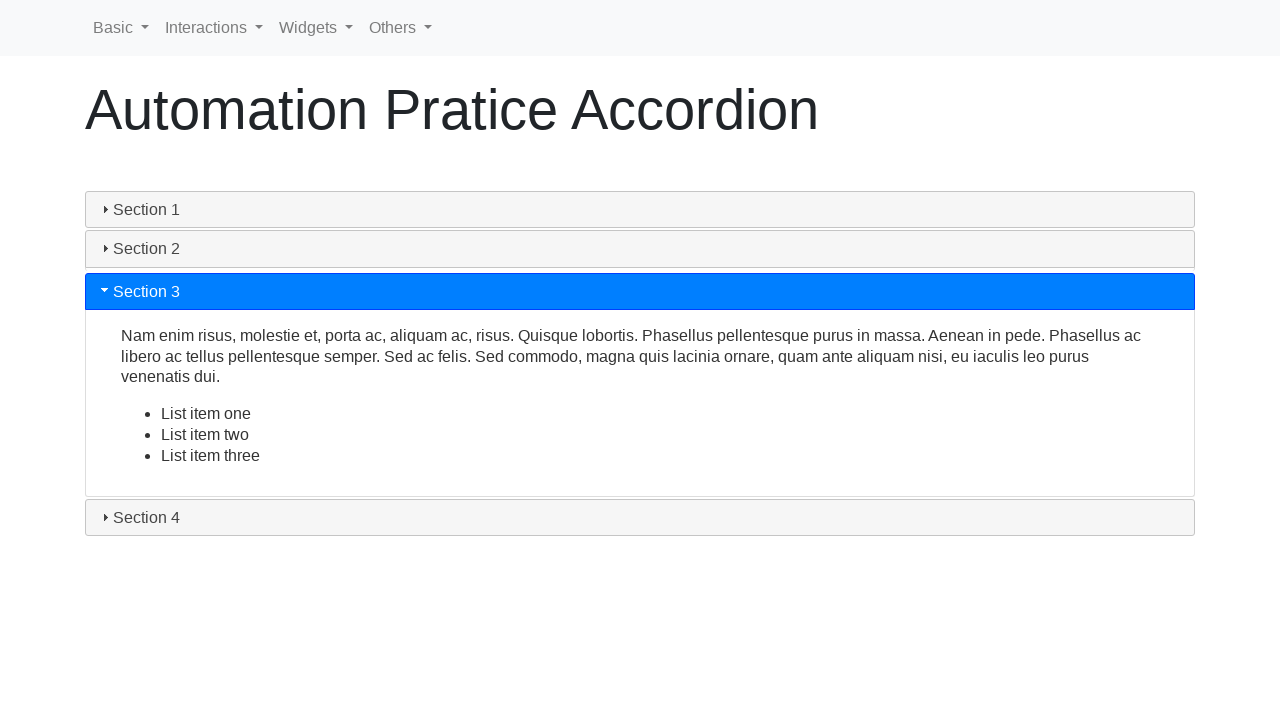

Retrieved paragraph text from accordion section 3
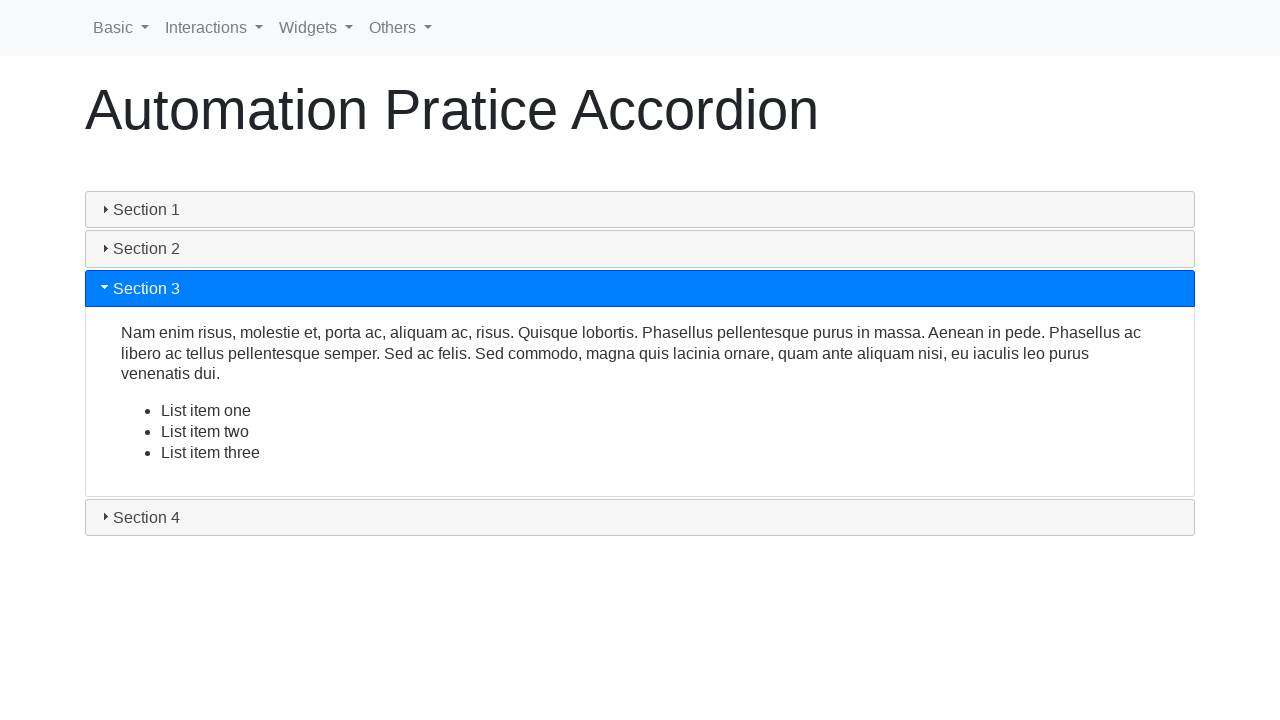

Retrieved list text from accordion section 3
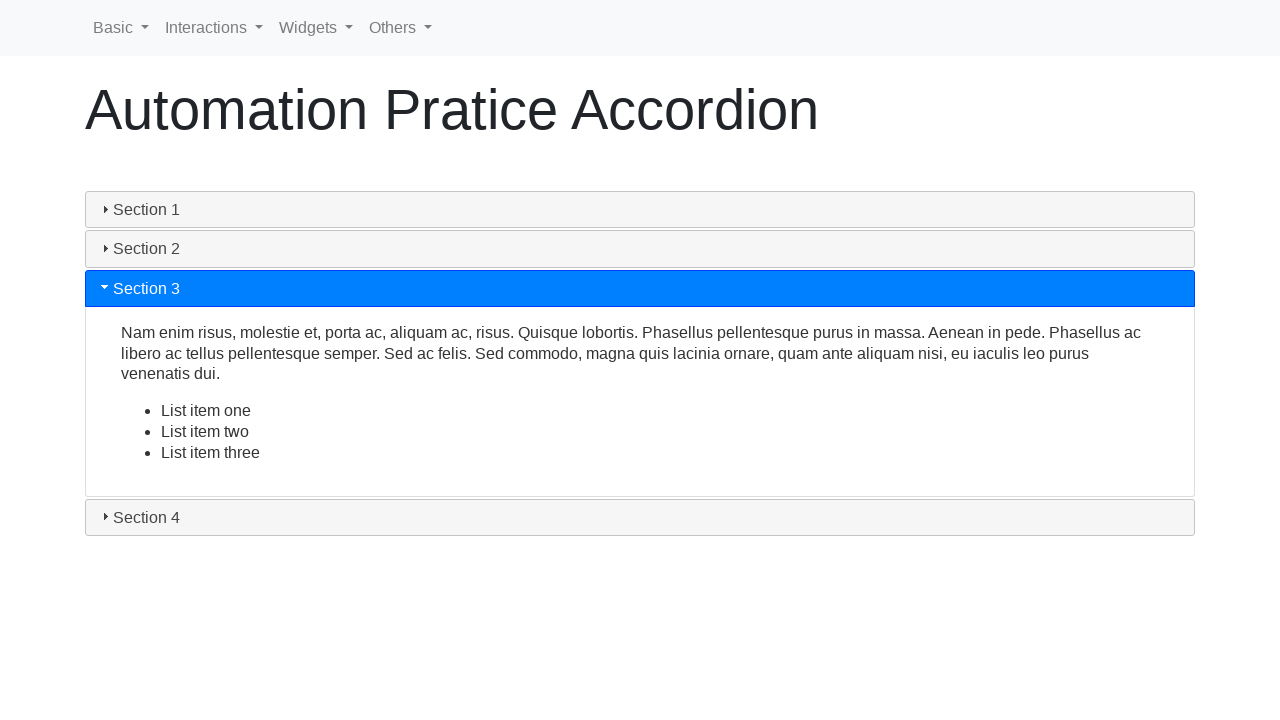

Clicked accordion section 4 header at (640, 517) on #ui-id-7
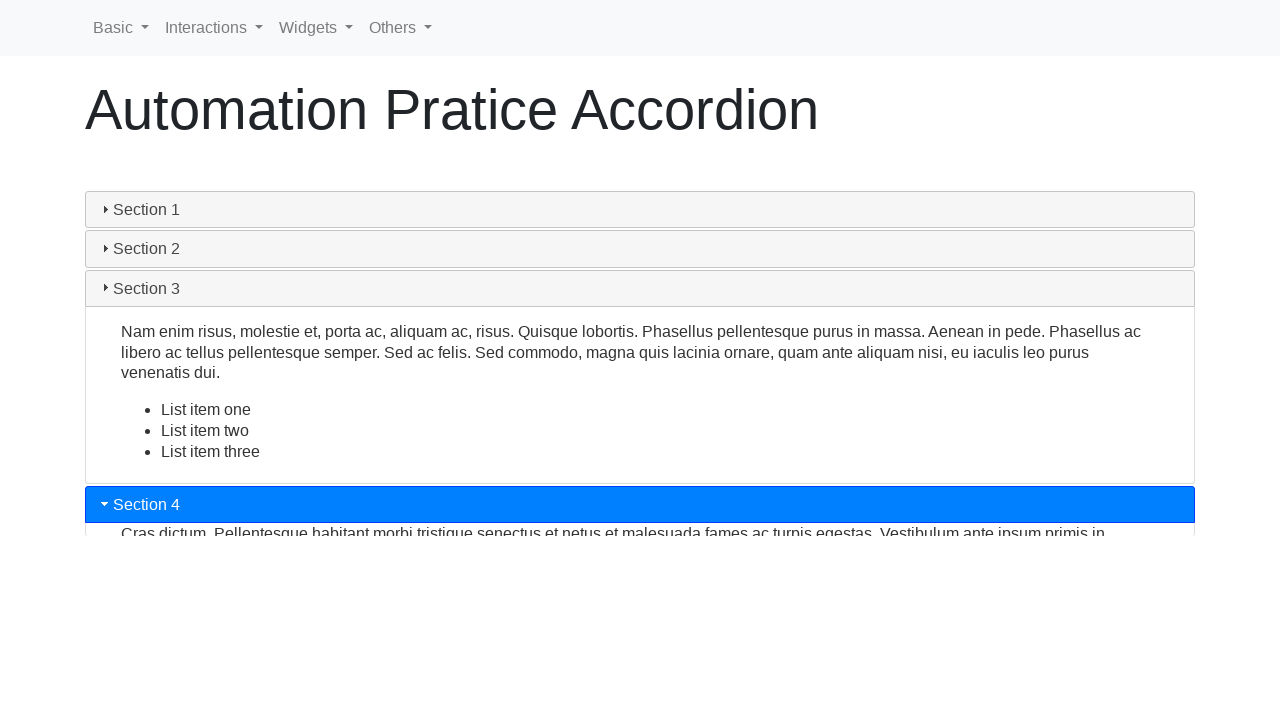

Waited for accordion section 4 content to become visible
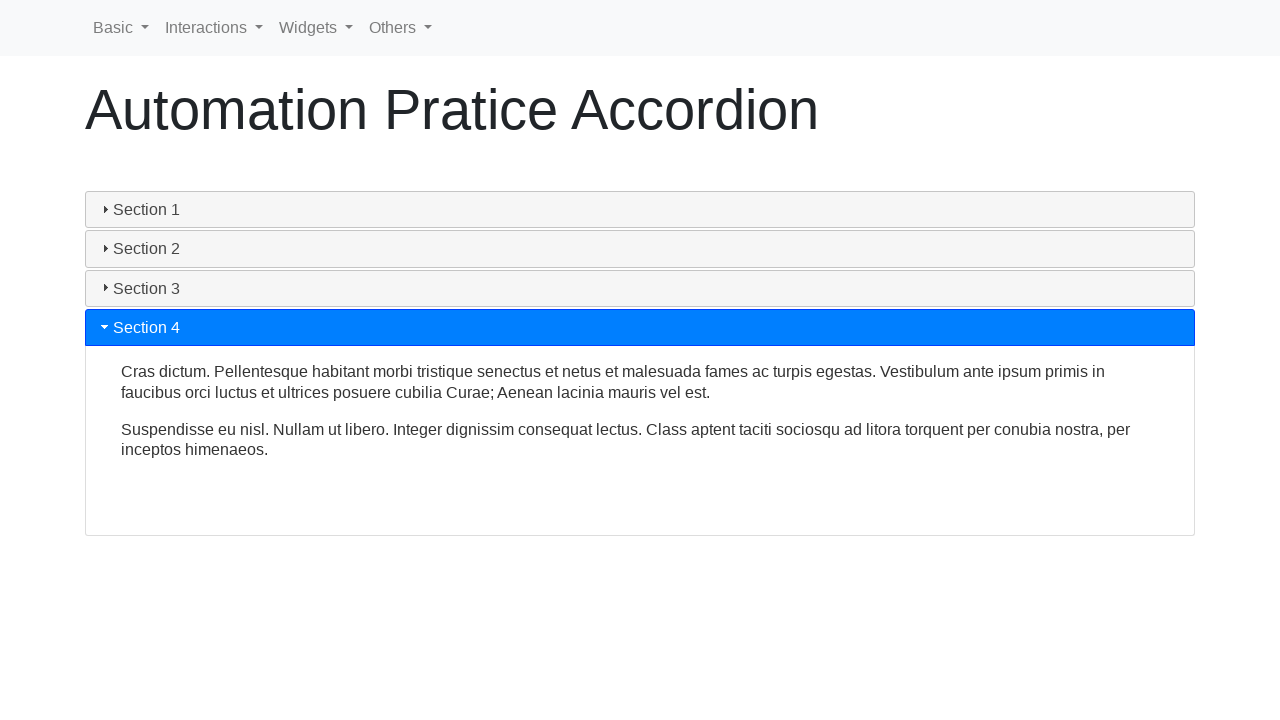

Retrieved first paragraph text from accordion section 4
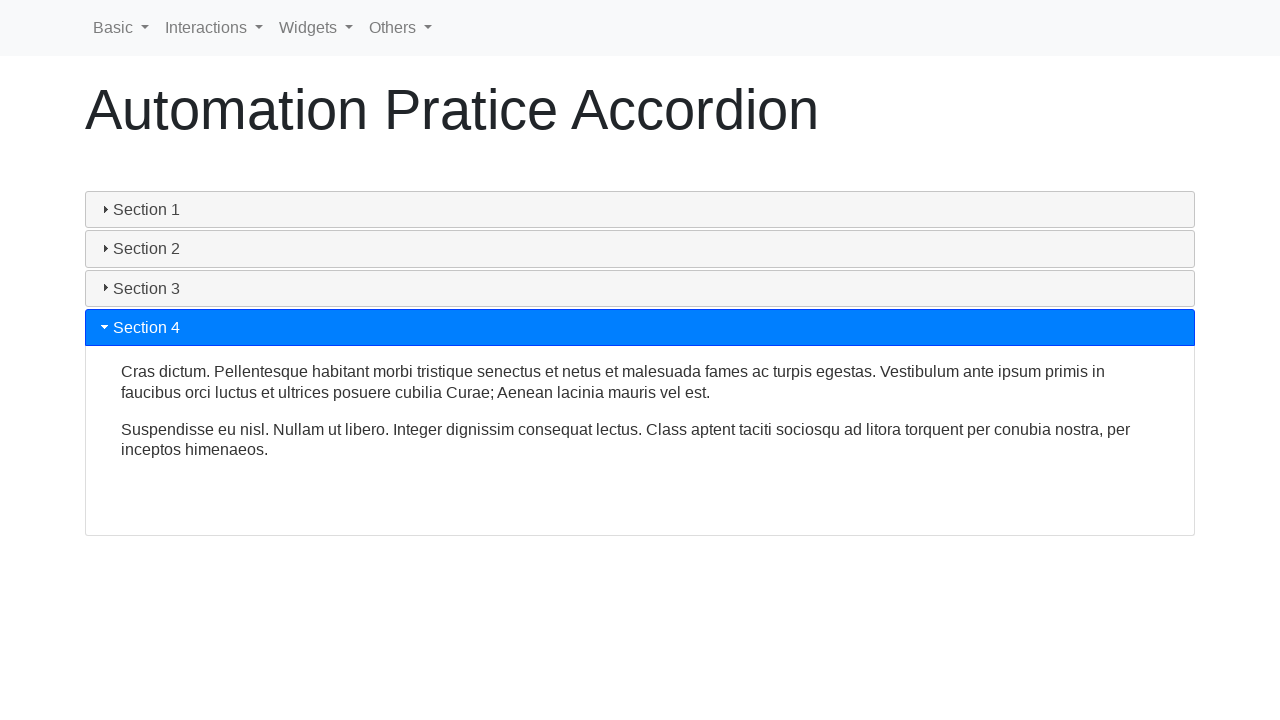

Retrieved second paragraph text from accordion section 4
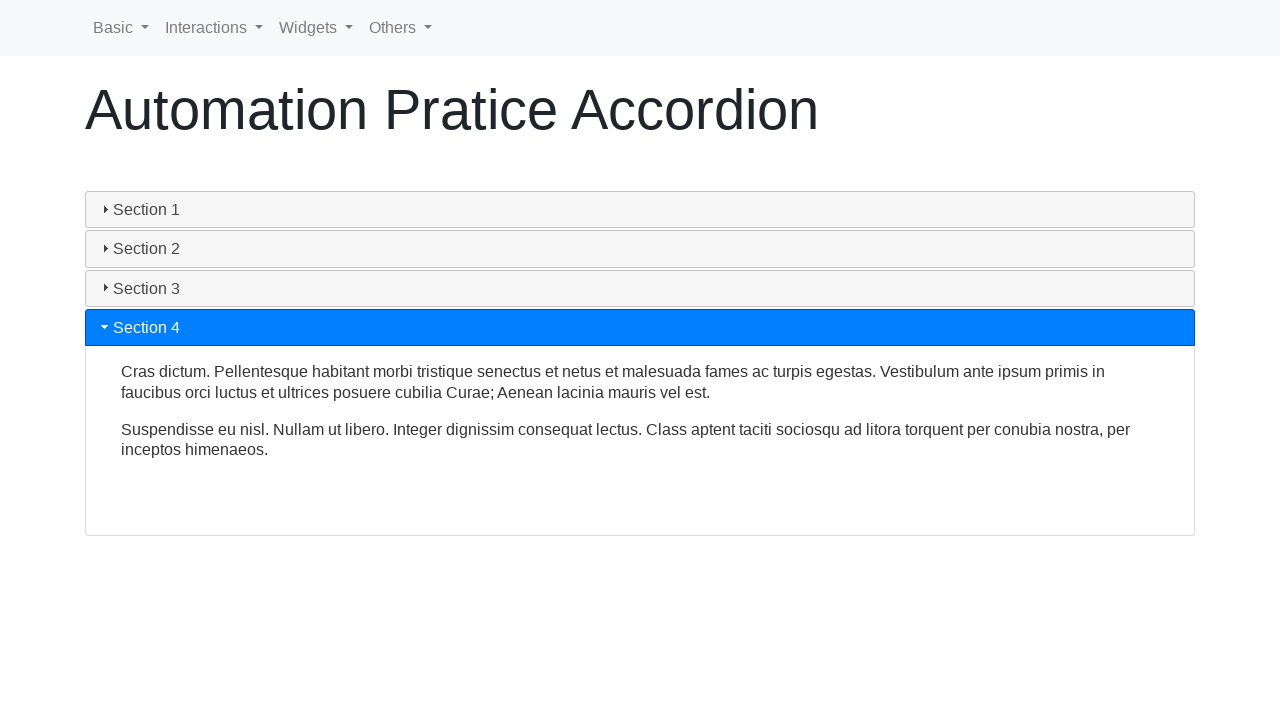

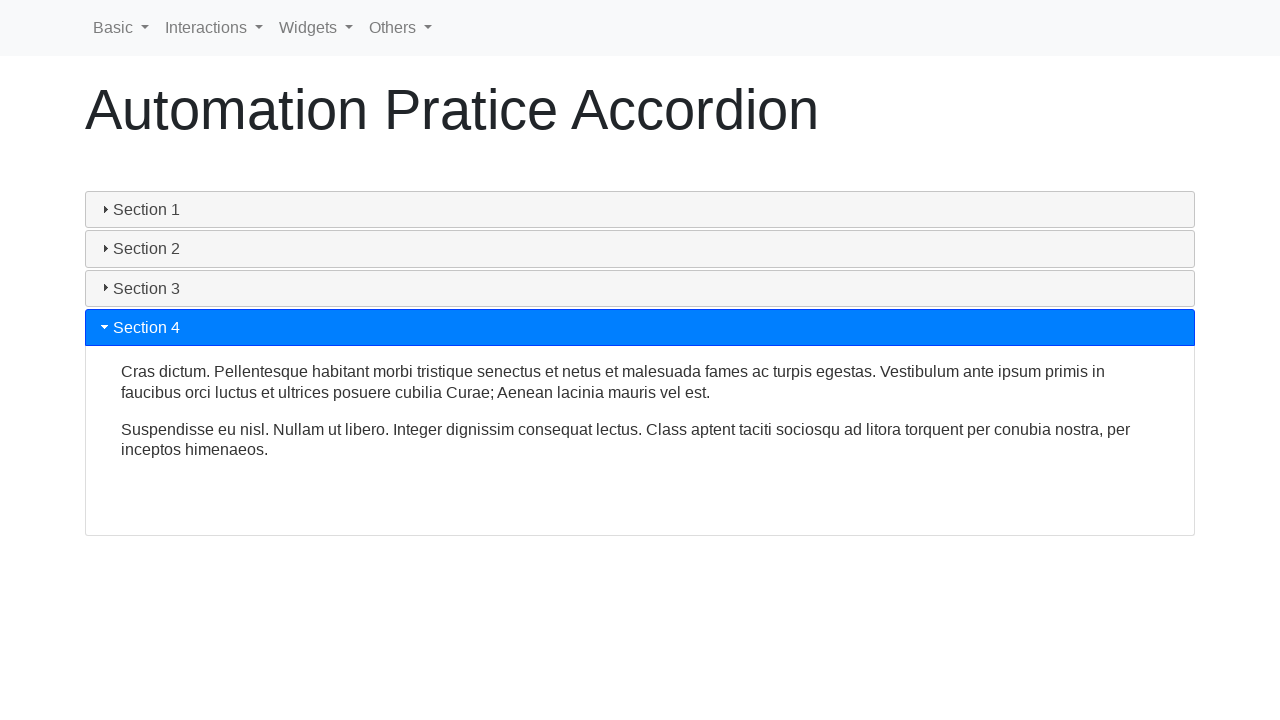